Tests navigation to the text-box page by clicking the first menu item and verifying the URL contains 'text-box'

Starting URL: https://demoqa.com/elements

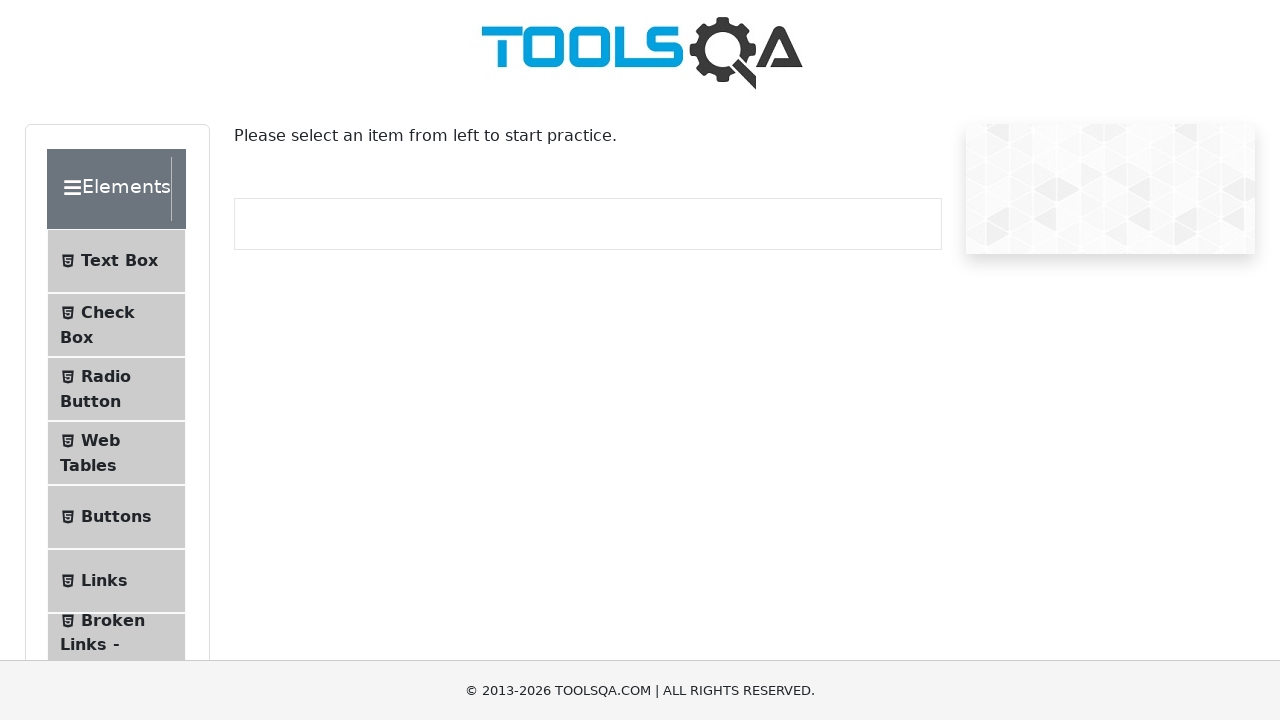

Clicked on the first menu item (Text Box) at (116, 261) on #item-0
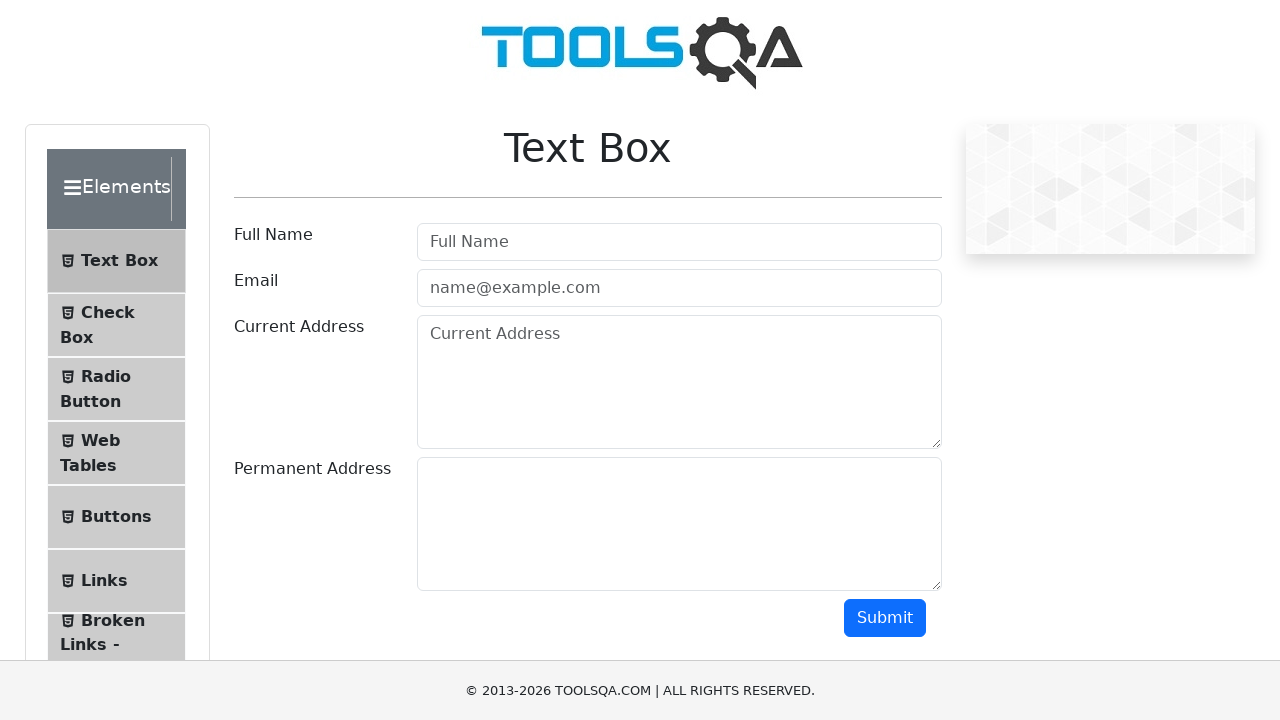

URL changed to contain 'text-box' - navigation successful
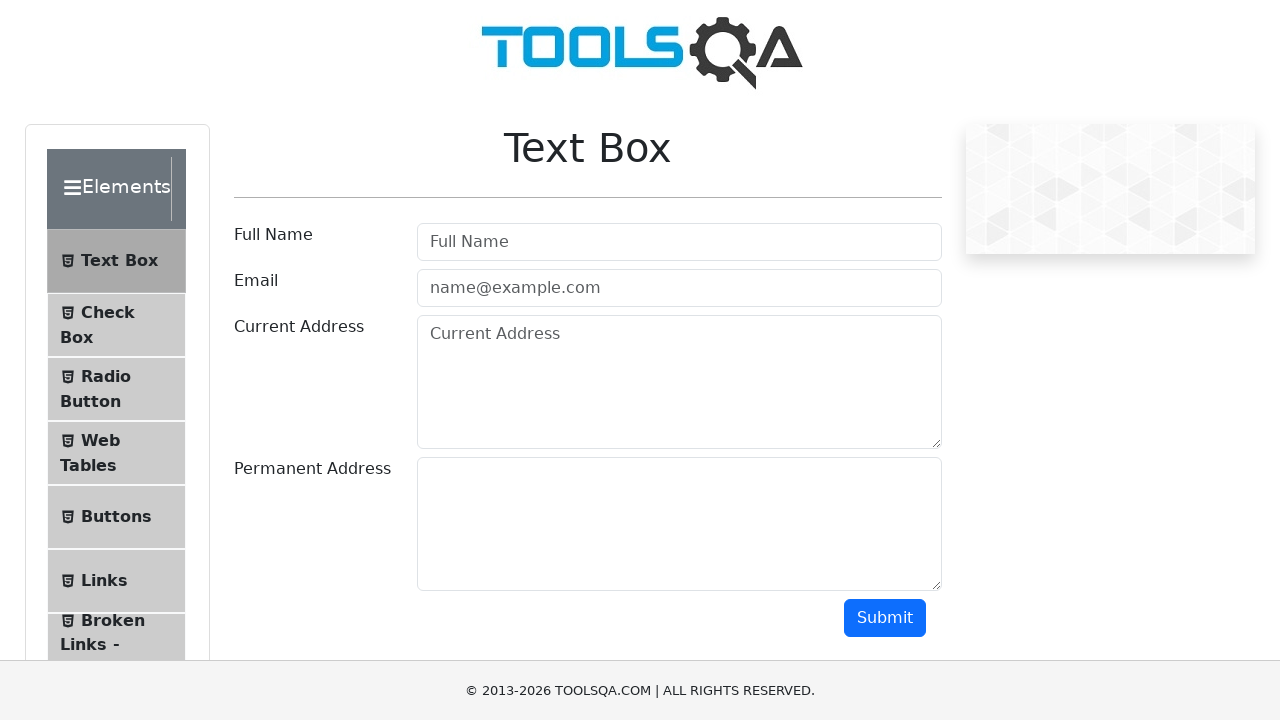

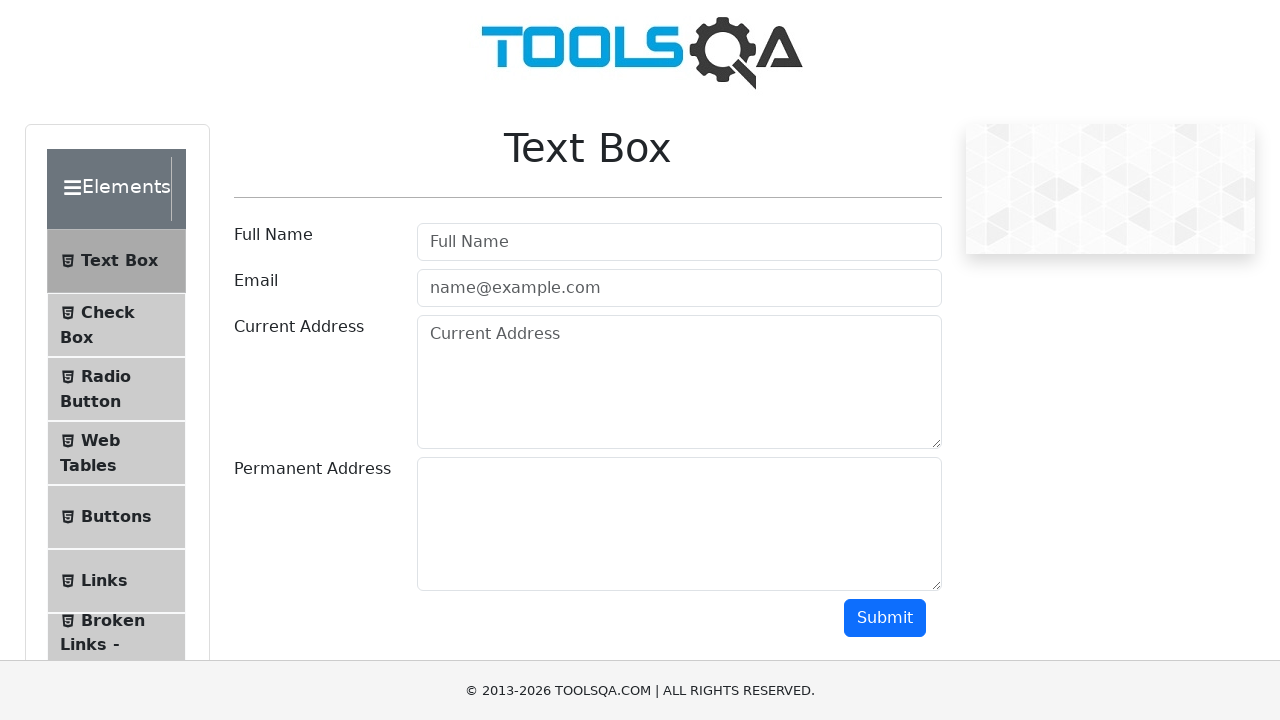